Navigates to the BHHC website and verifies that link elements are present on the page

Starting URL: https://www.bhhc.com/

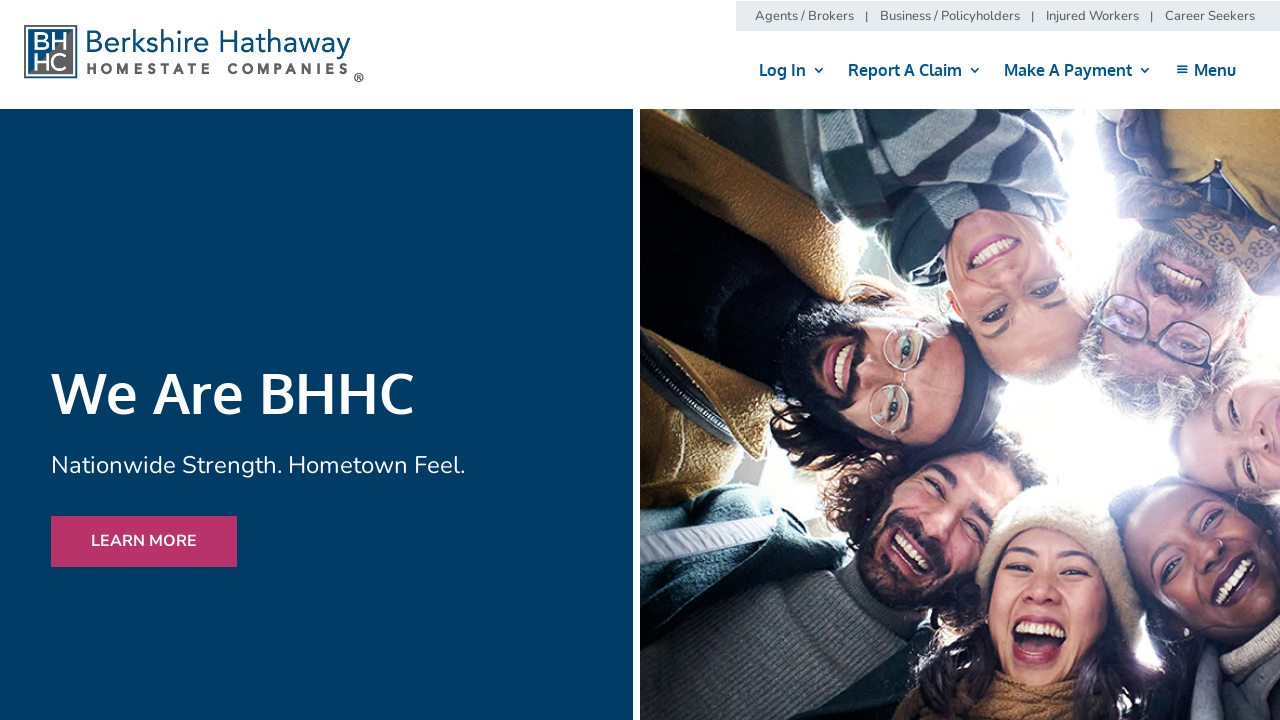

Waited for page to load (networkidle state)
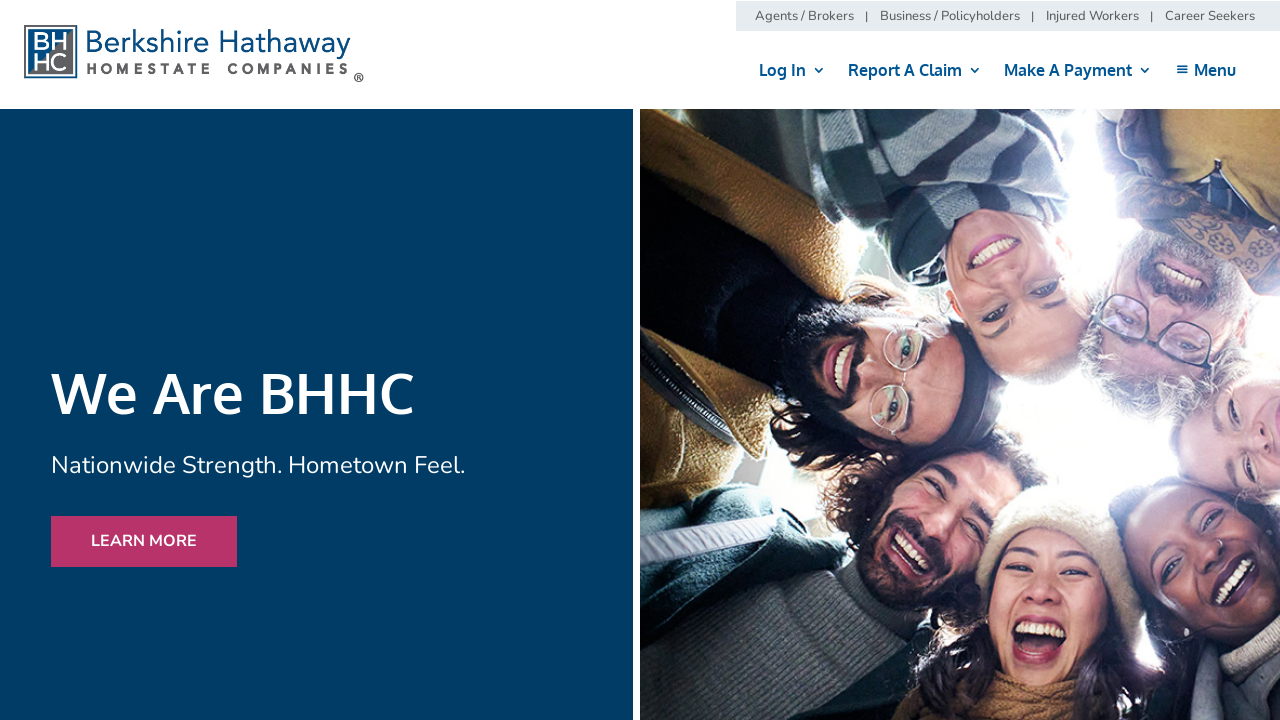

Found all link elements on the page
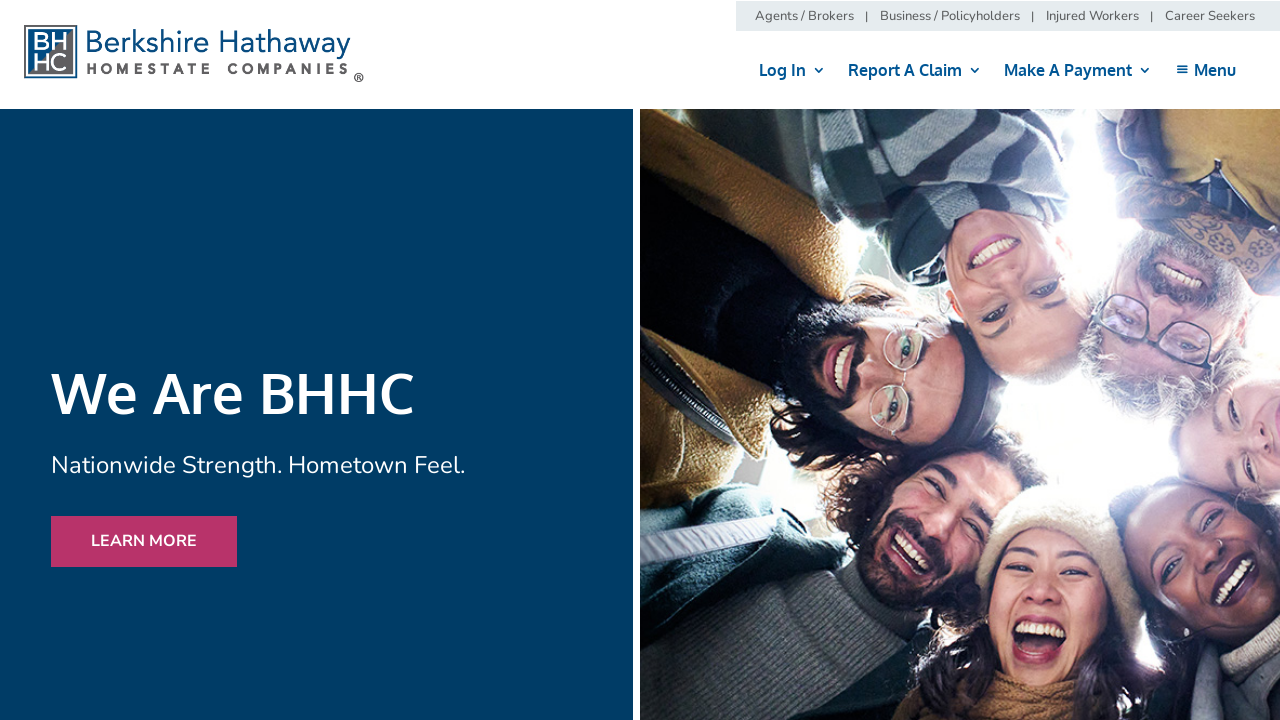

Verified that 326 links are present on the page
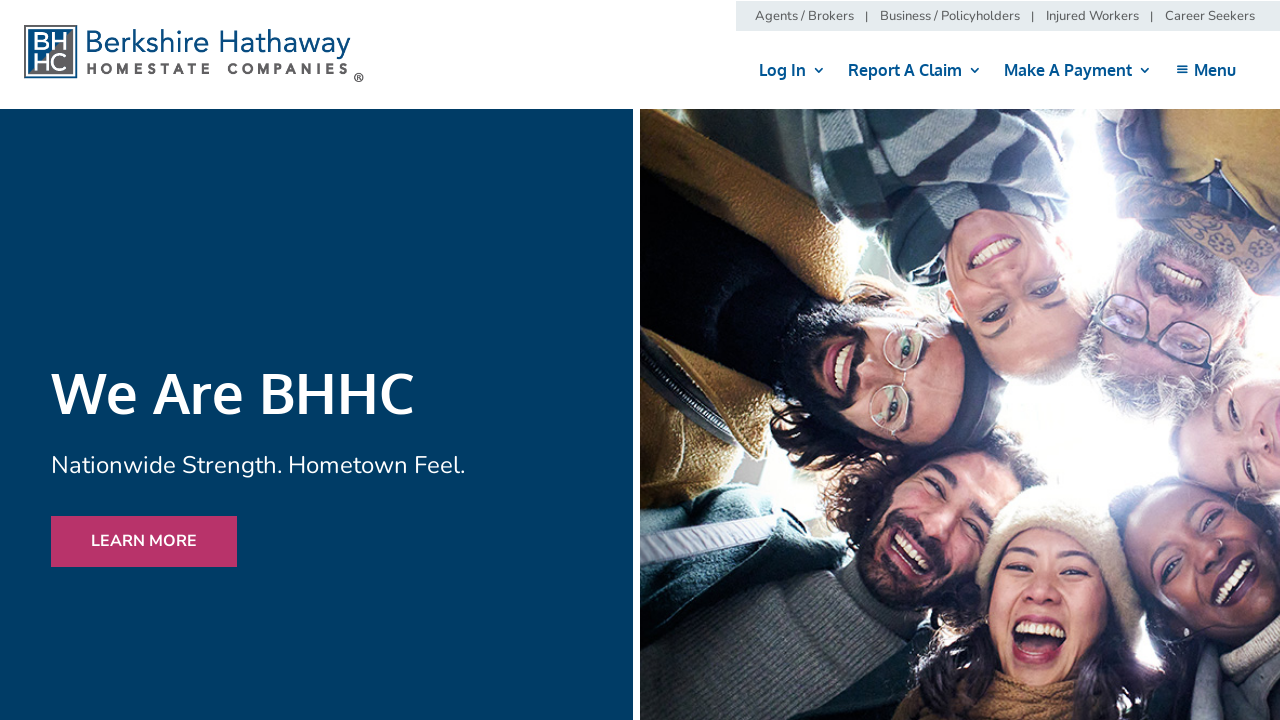

Logged link count: 326 links found
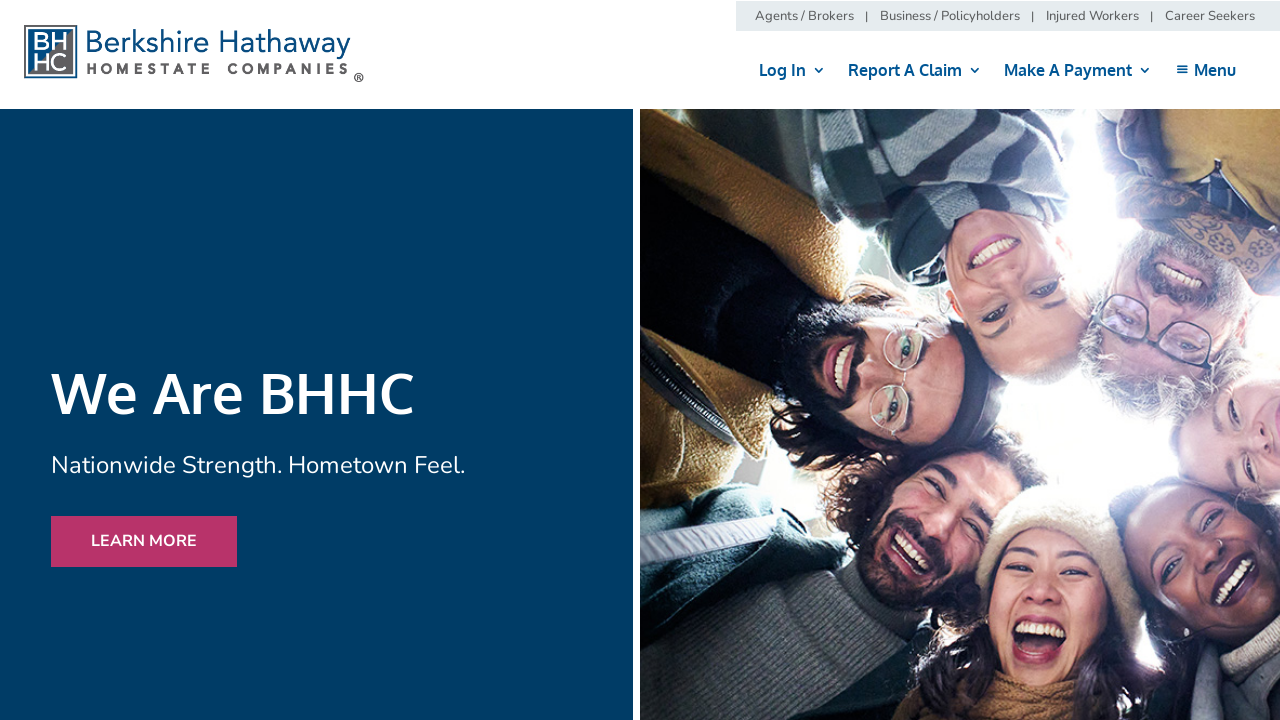

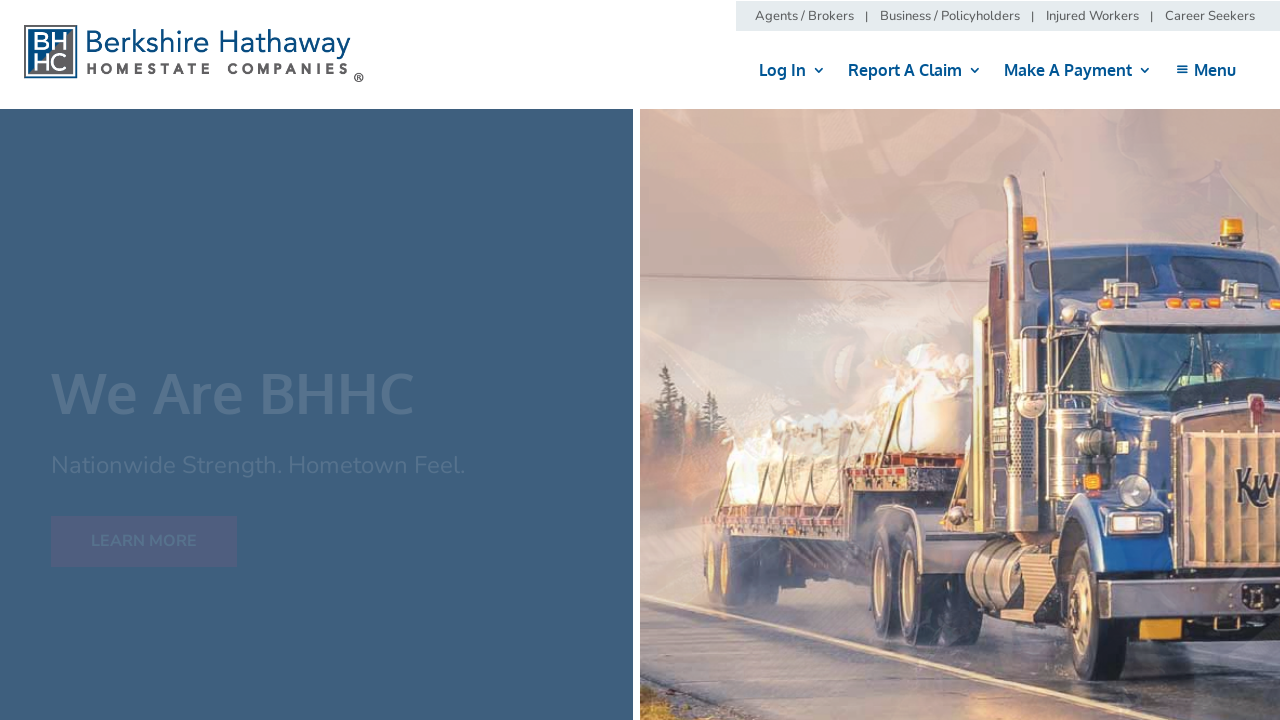